Tests window handling by clicking a button to open a new popup window, maximizing the new window, getting its title, closing it, and switching back to the parent window.

Starting URL: https://chandanachaitanya.github.io/selenium-practice-site/

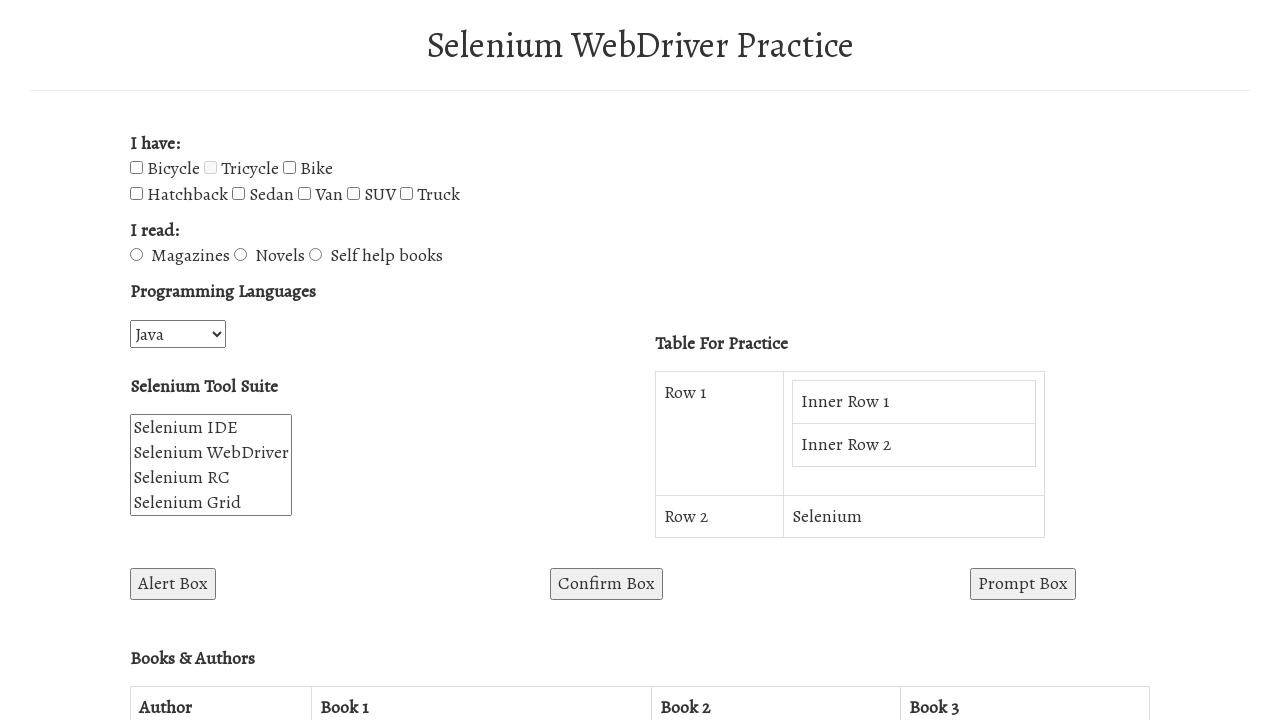

Retrieved parent page reference
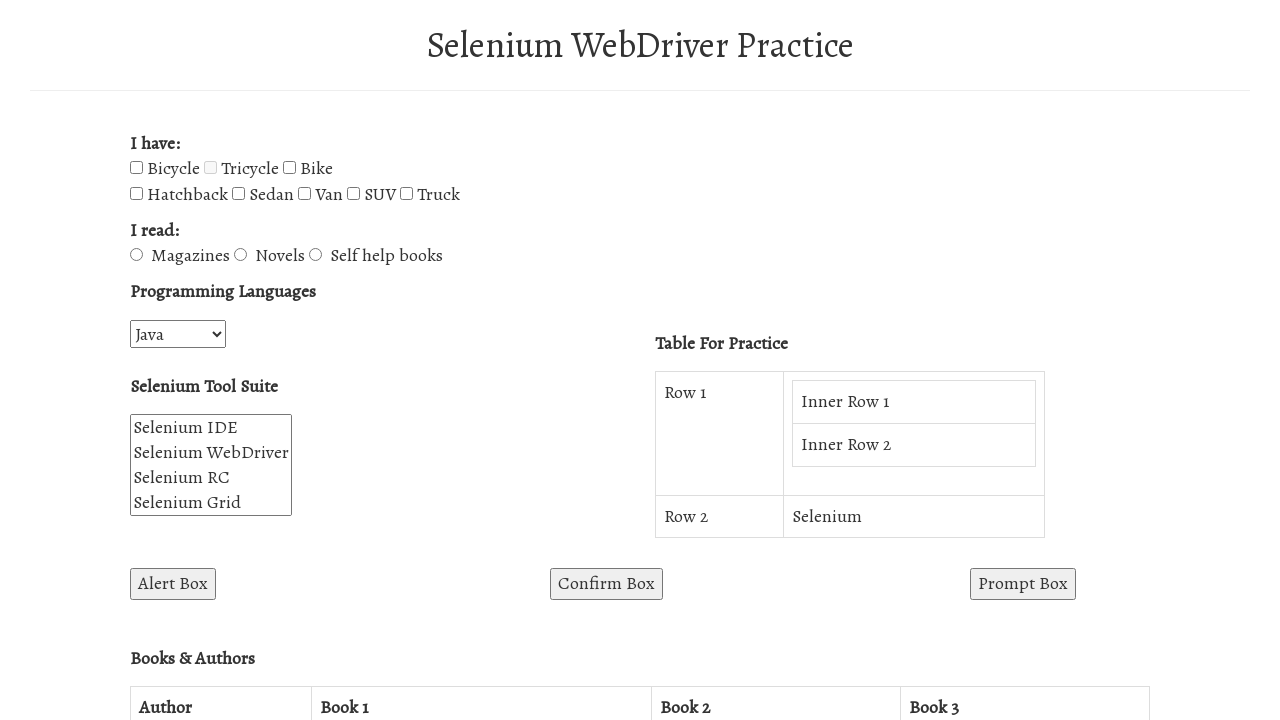

Clicked button to open popup window at (775, 360) on #win2
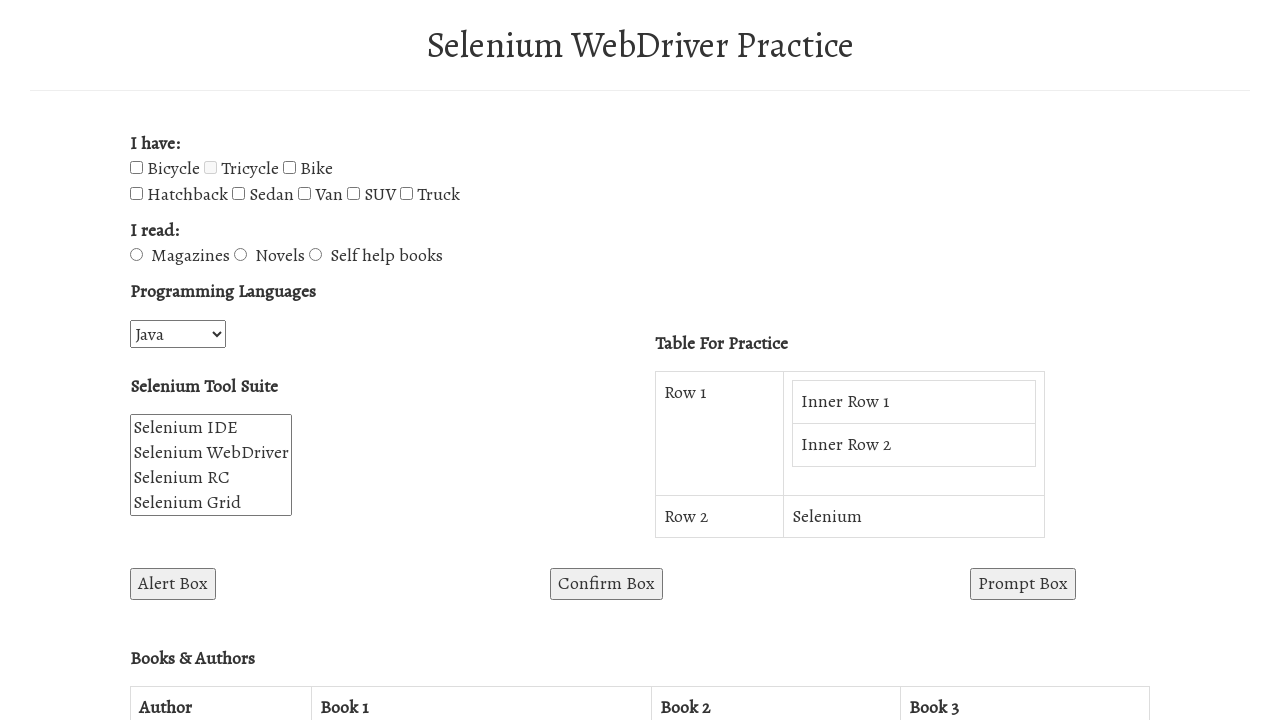

Captured new popup window reference
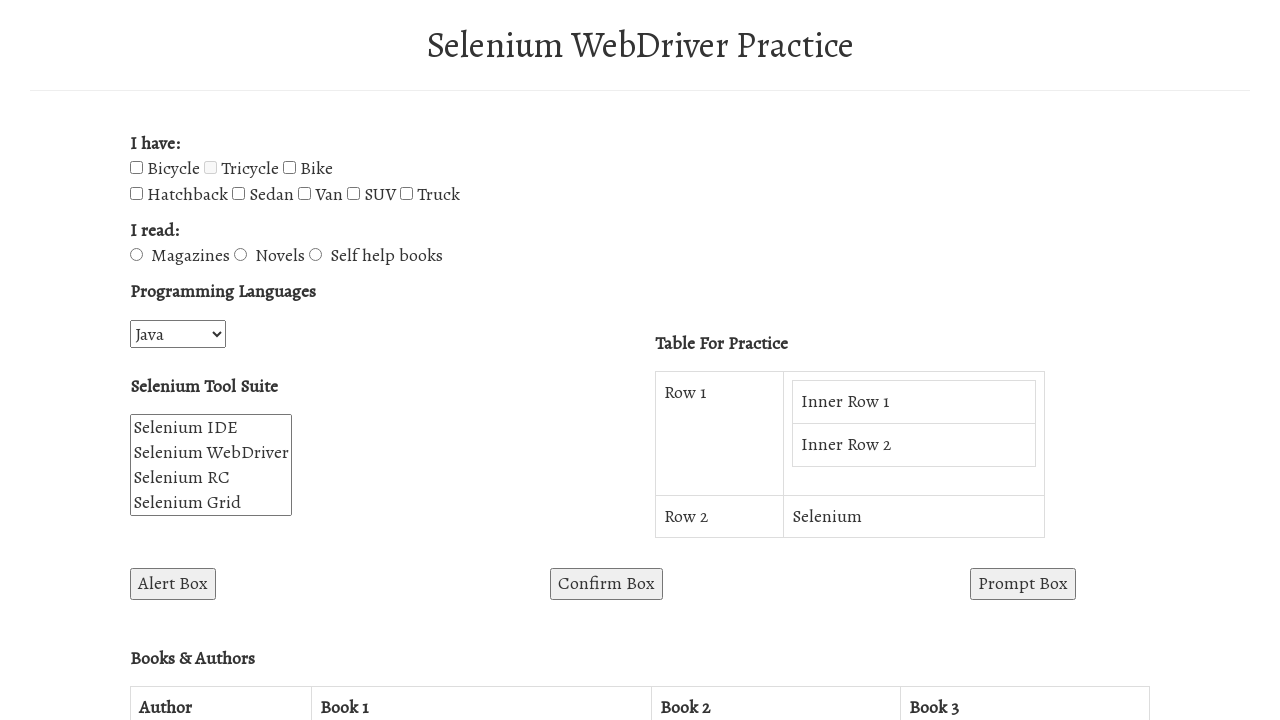

New popup window finished loading
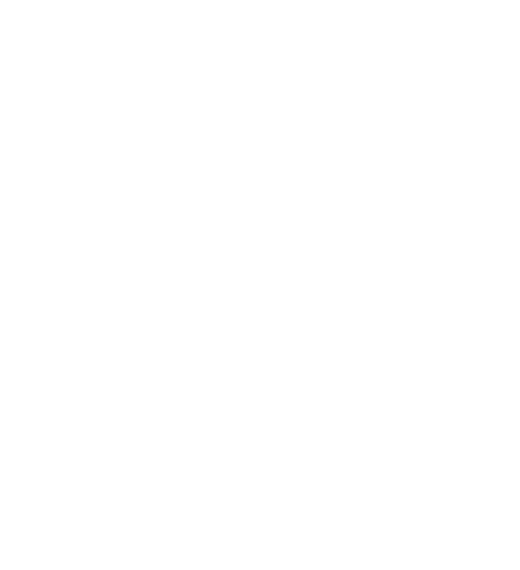

Retrieved new window title: 
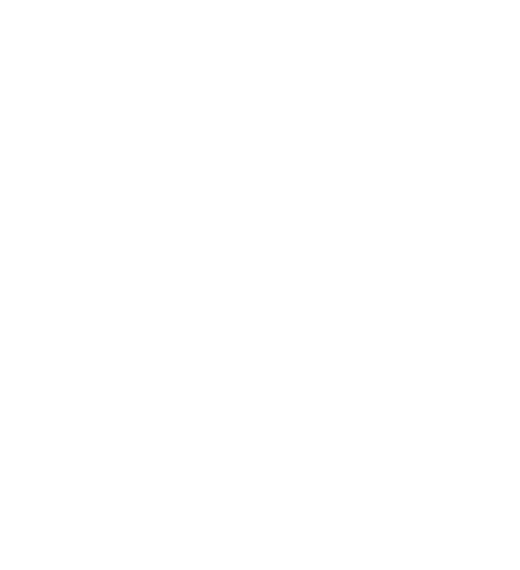

Maximized new window to 1920x1080
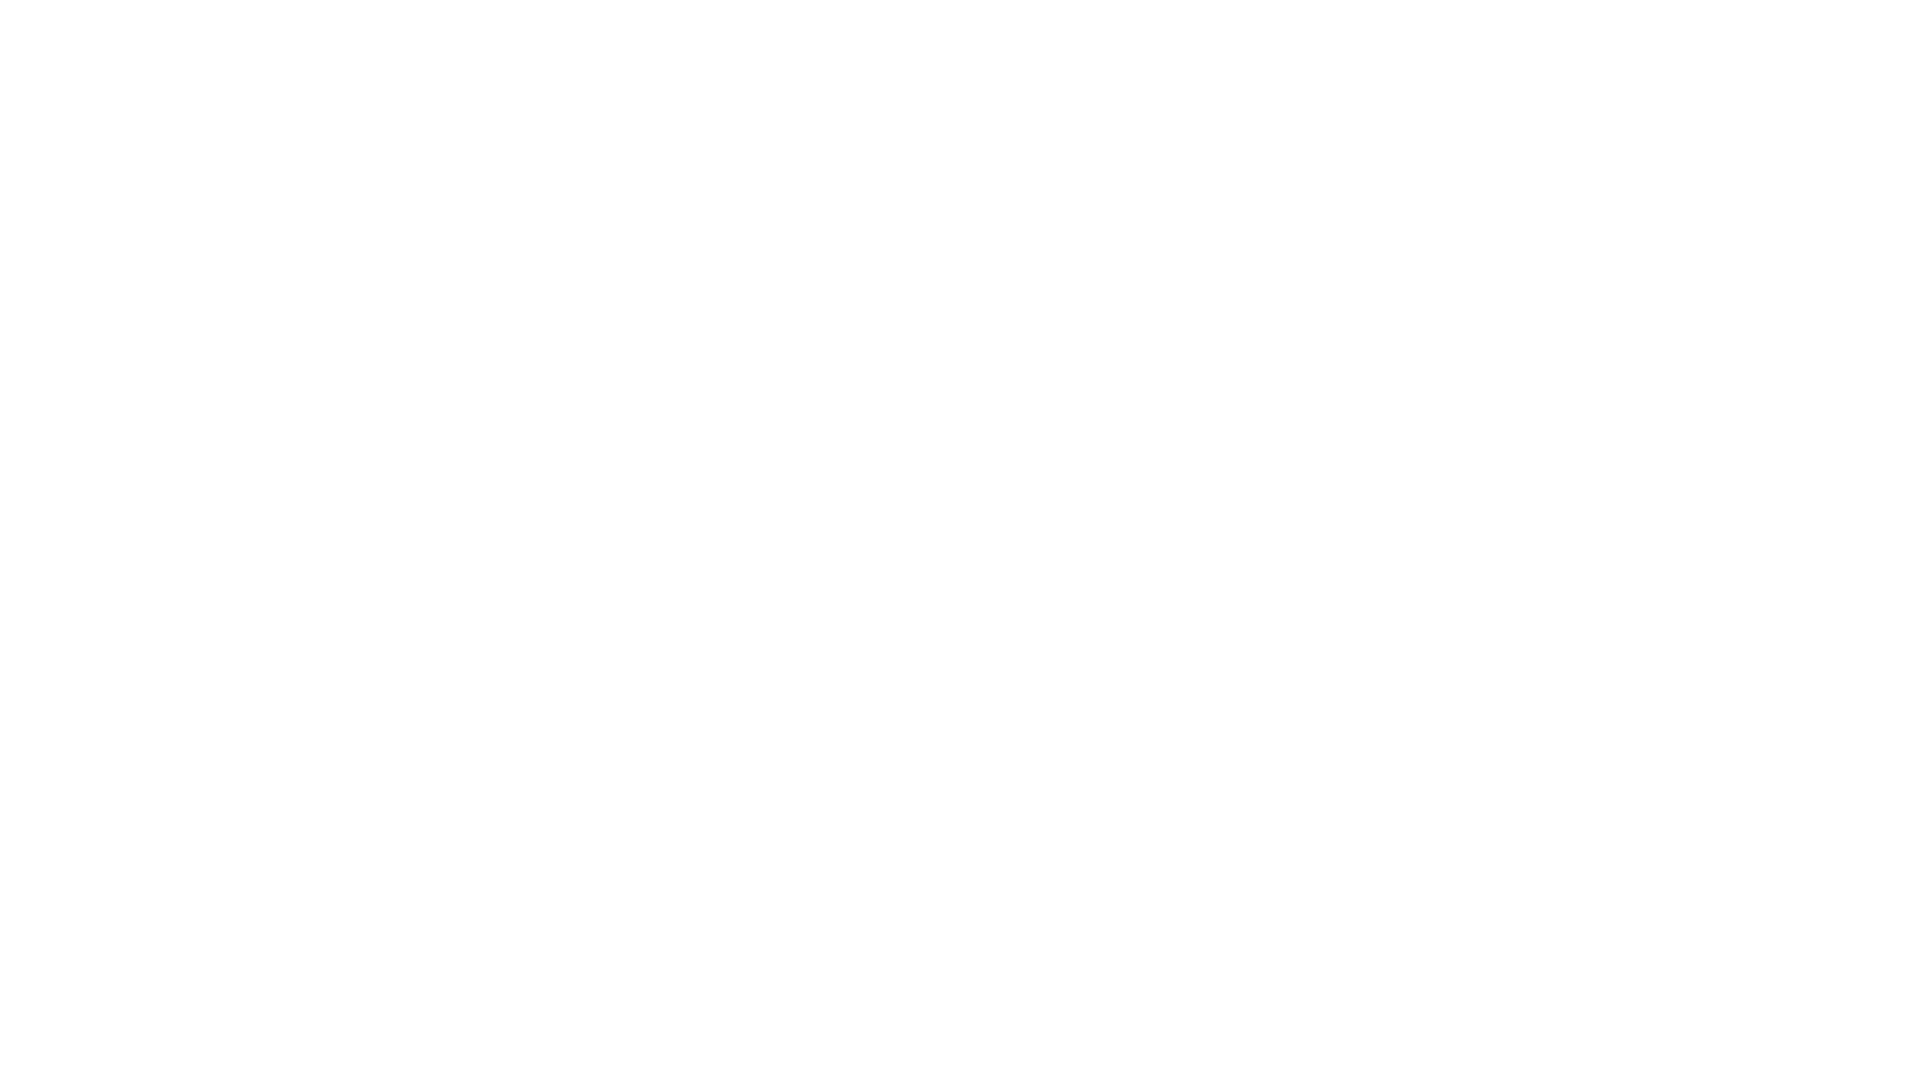

Closed the popup window
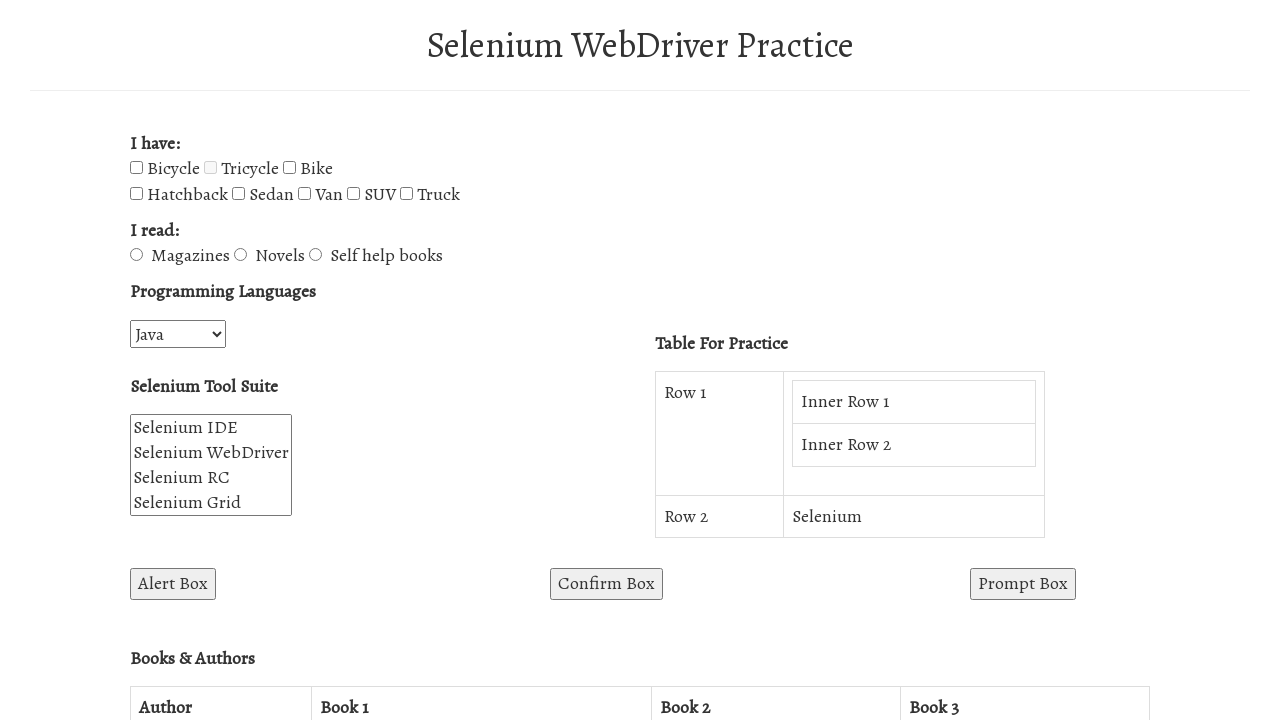

Switched back to parent window with URL: https://chandanachaitanya.github.io/selenium-practice-site/?languages=Java&enterText=
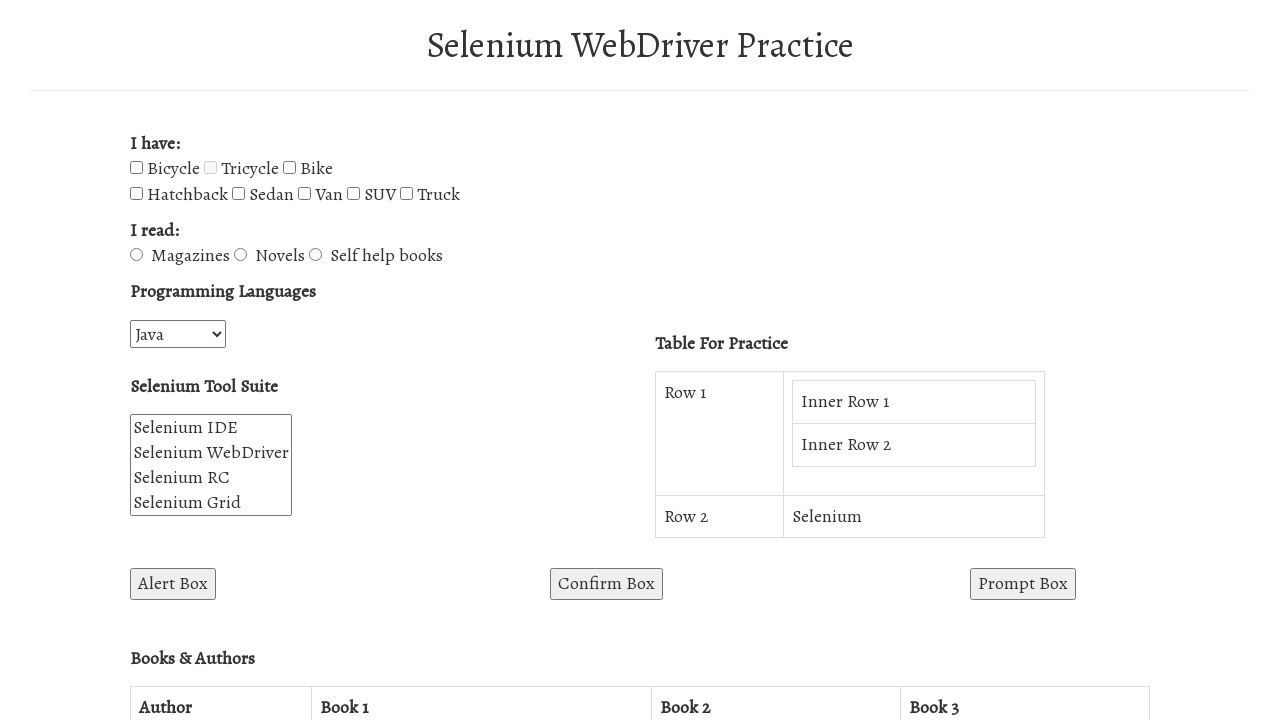

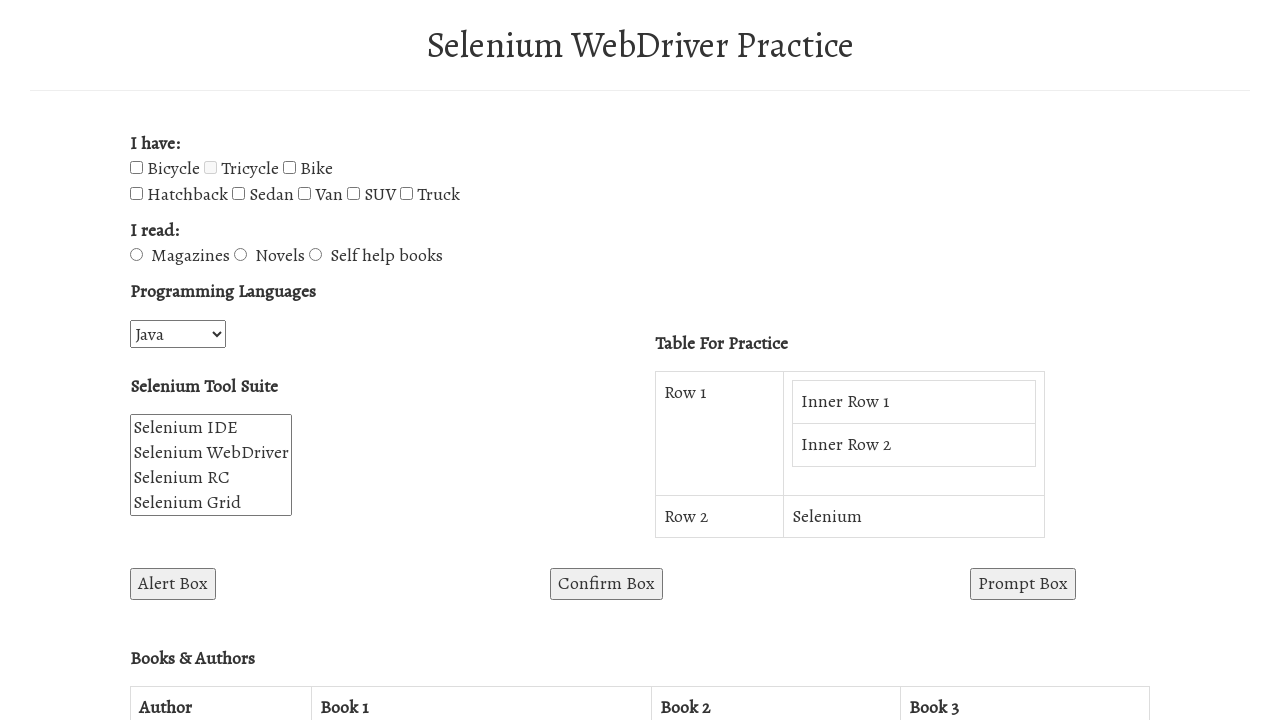